Tests a page with a delayed button by waiting for the verify button to become clickable, clicking it, and verifying the success message appears

Starting URL: http://suninjuly.github.io/wait1.html

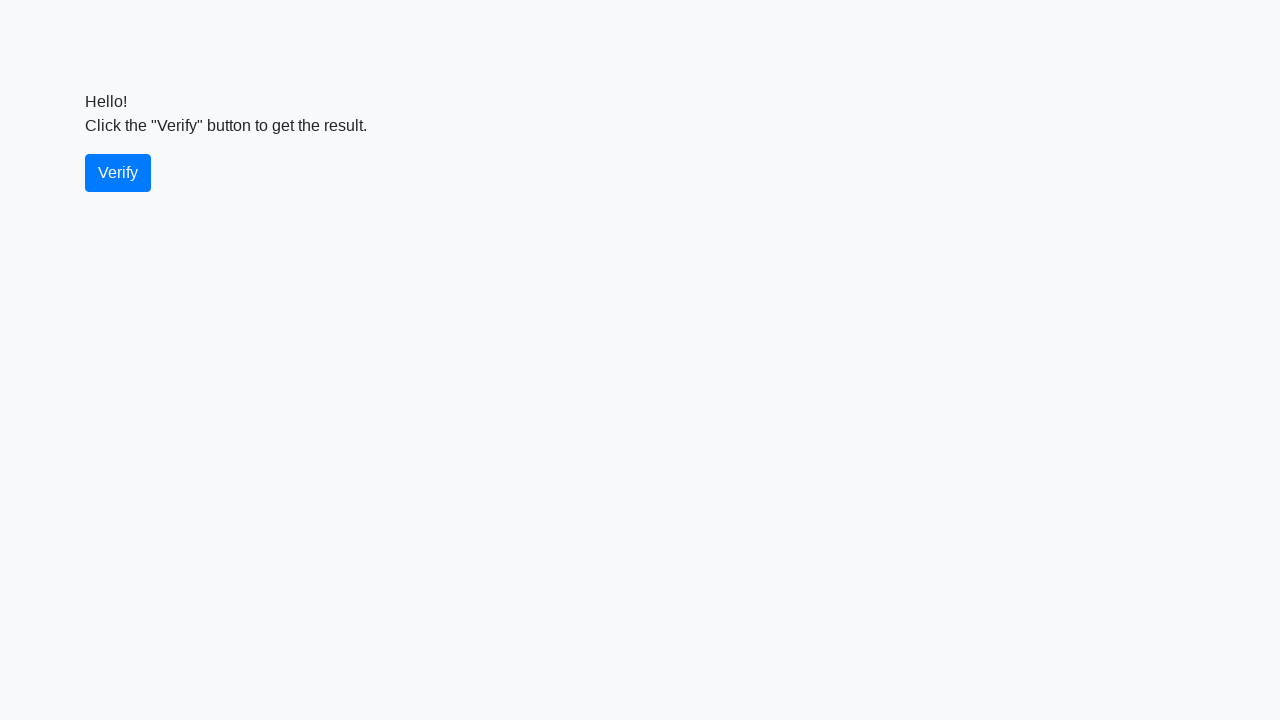

Waited for verify button to become visible
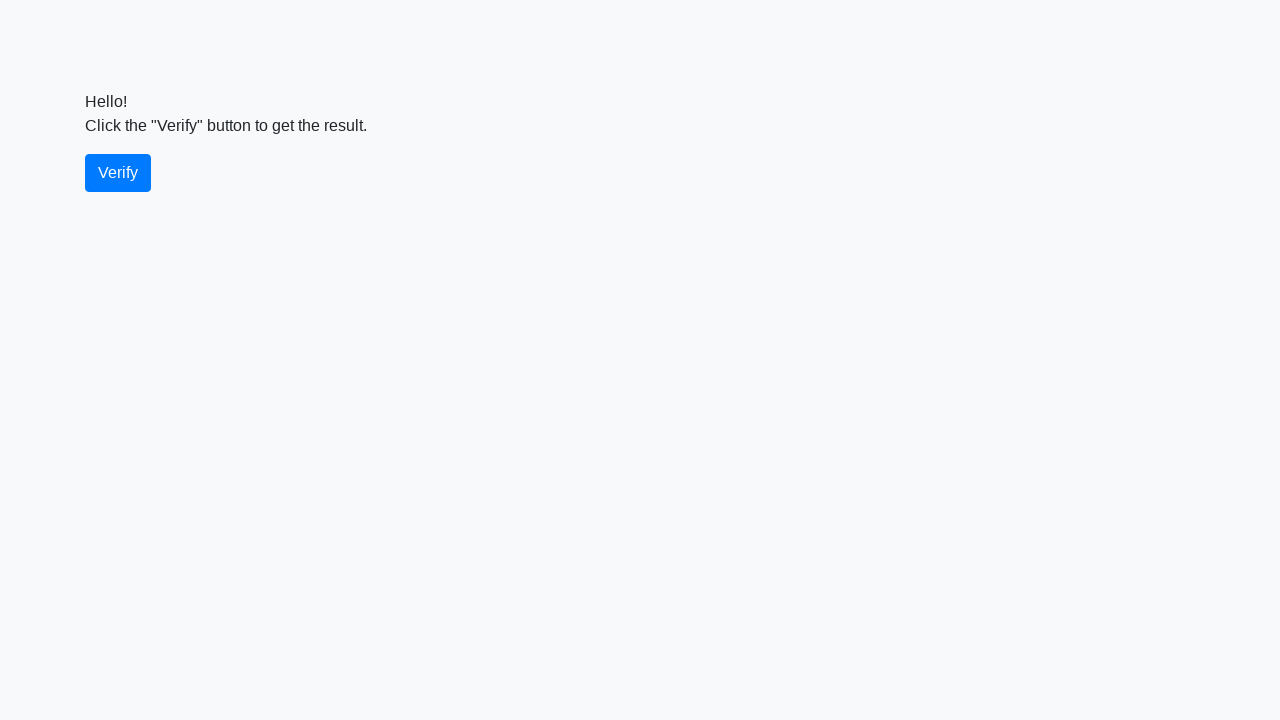

Clicked the verify button at (118, 173) on #verify
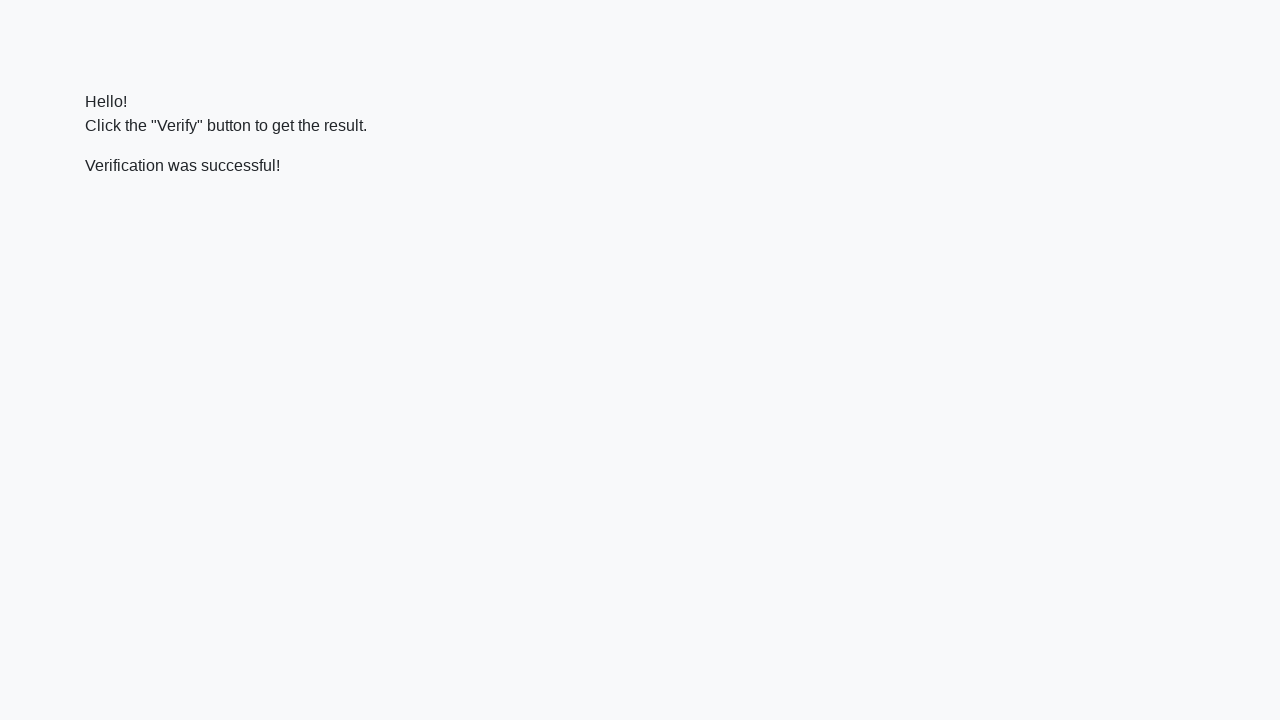

Located the verify message element
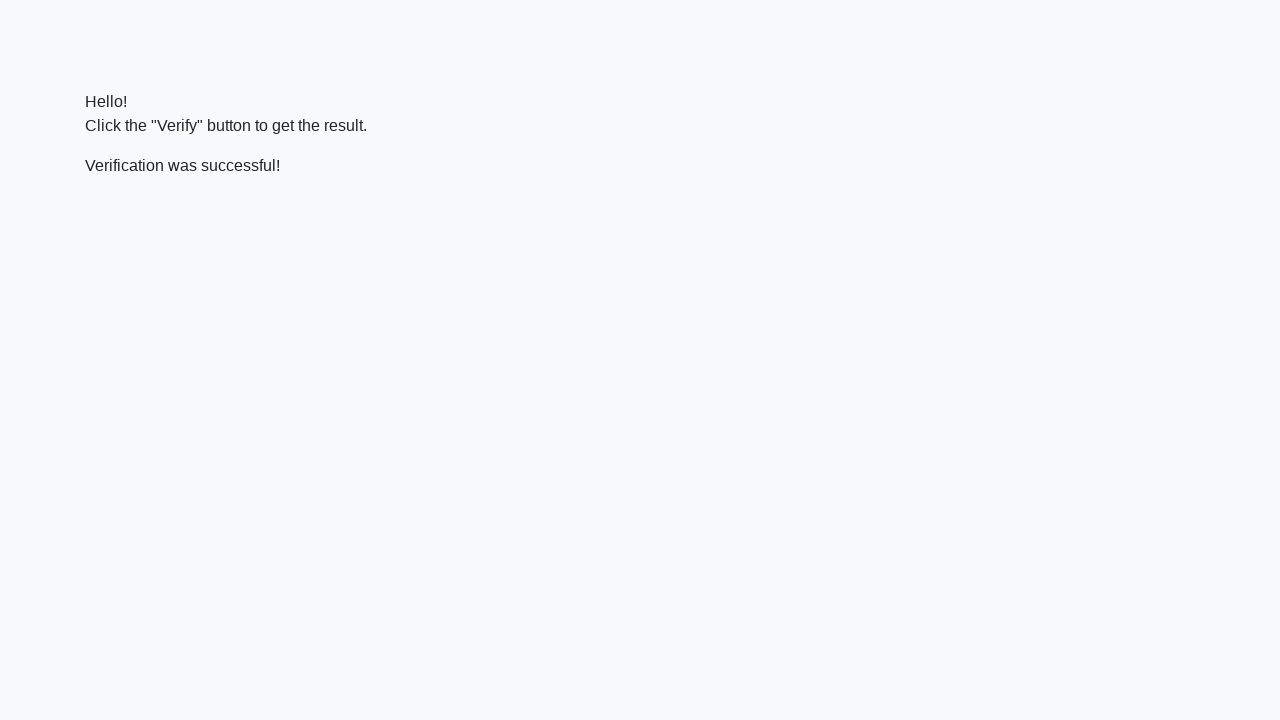

Waited for success message to become visible
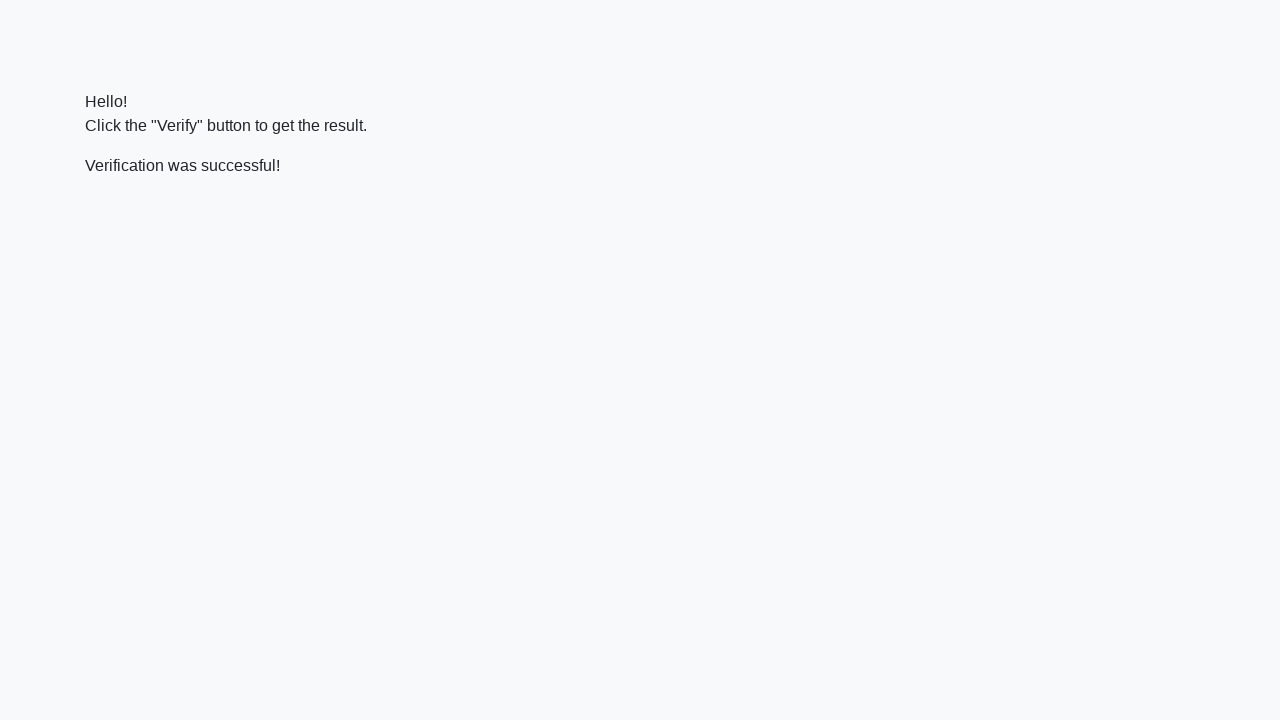

Verified success message contains 'successful'
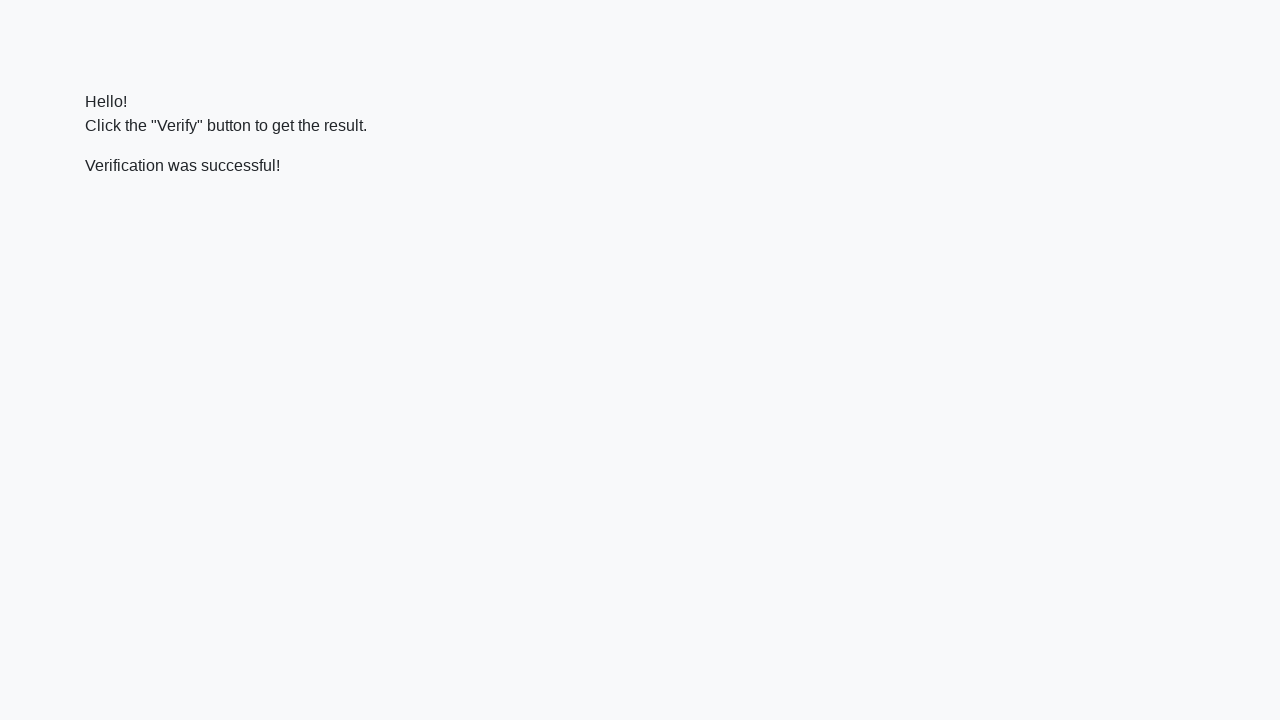

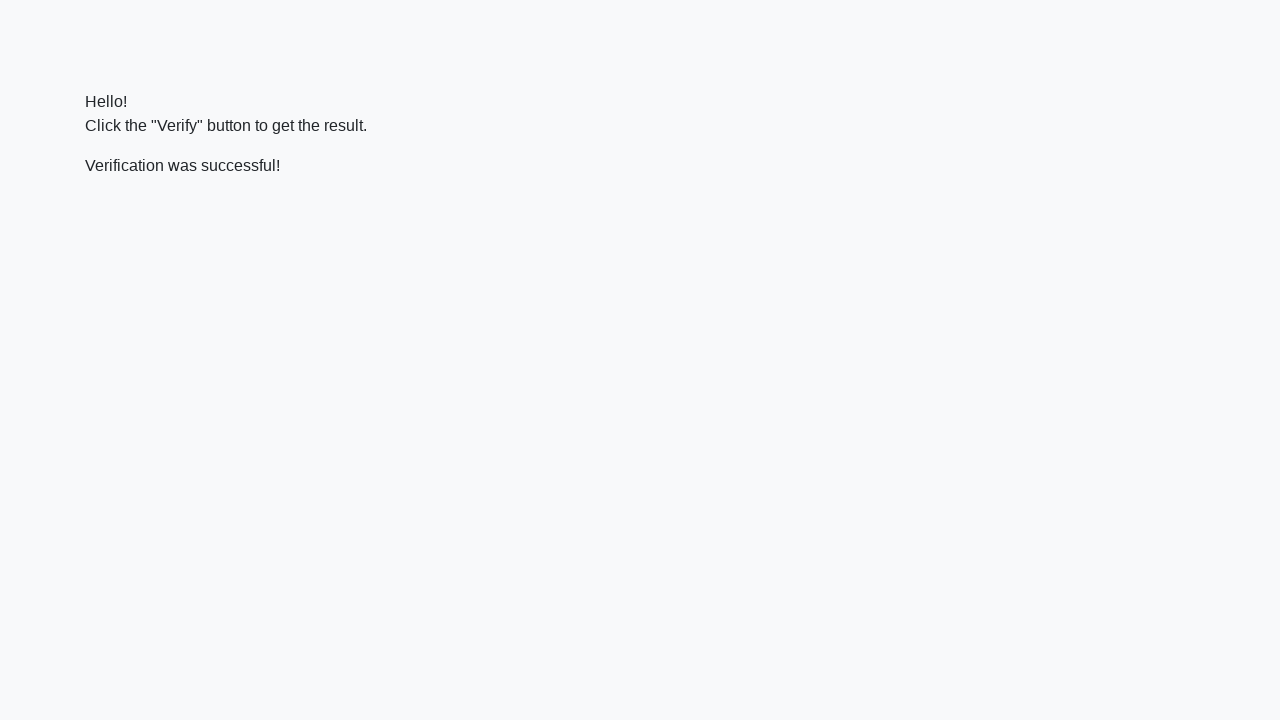